Performs a drag and drop action from box A to box B on the drag-and-drop demo page

Starting URL: https://crossbrowsertesting.github.io/drag-and-drop

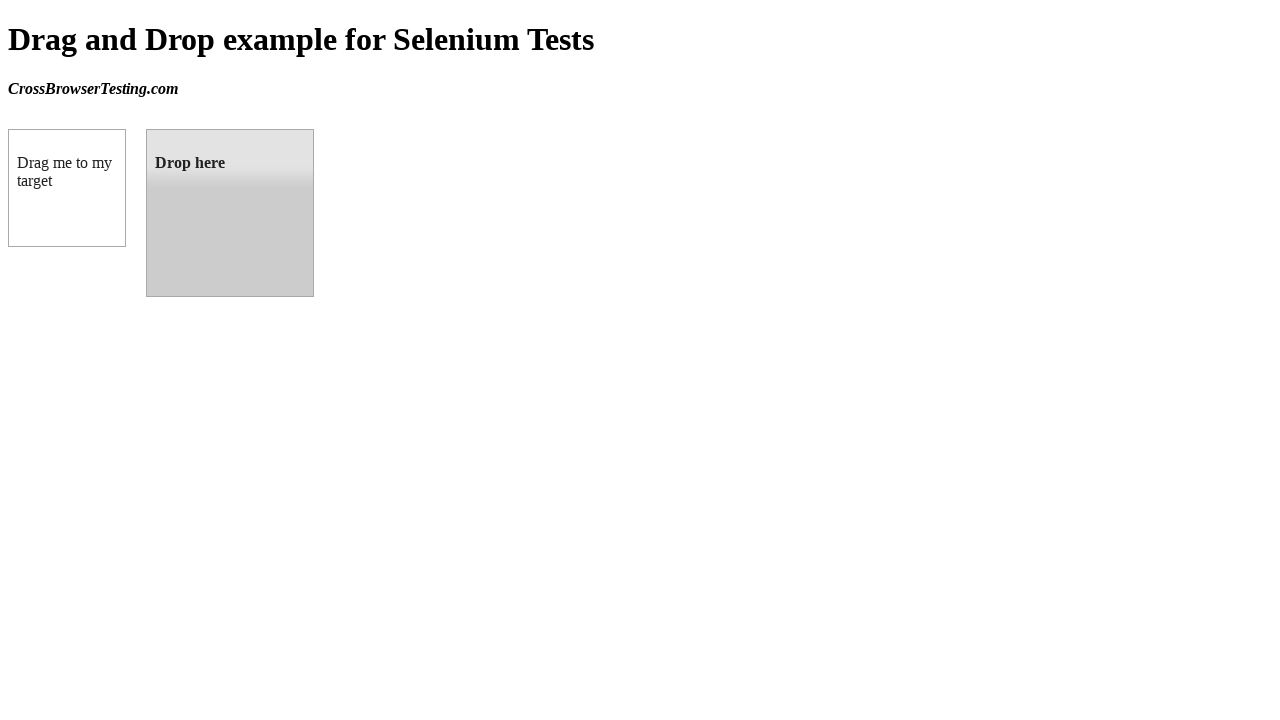

Navigated to drag-and-drop demo page
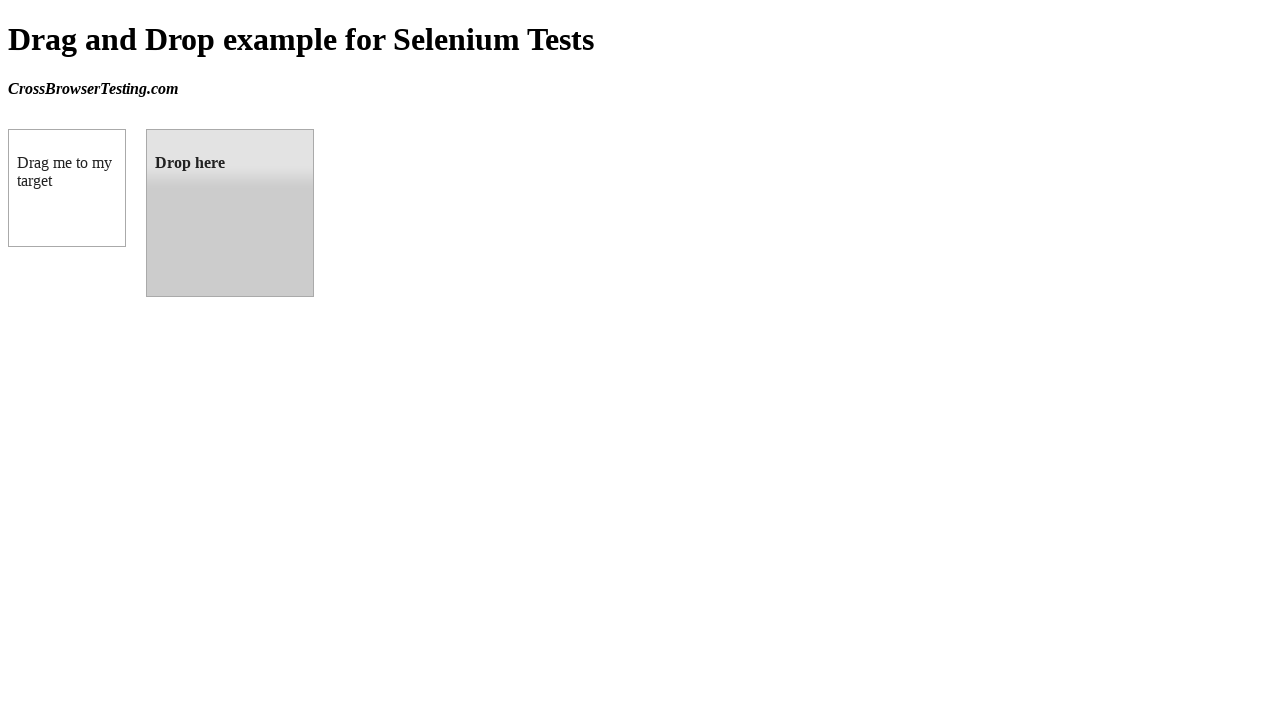

Located source element (box A)
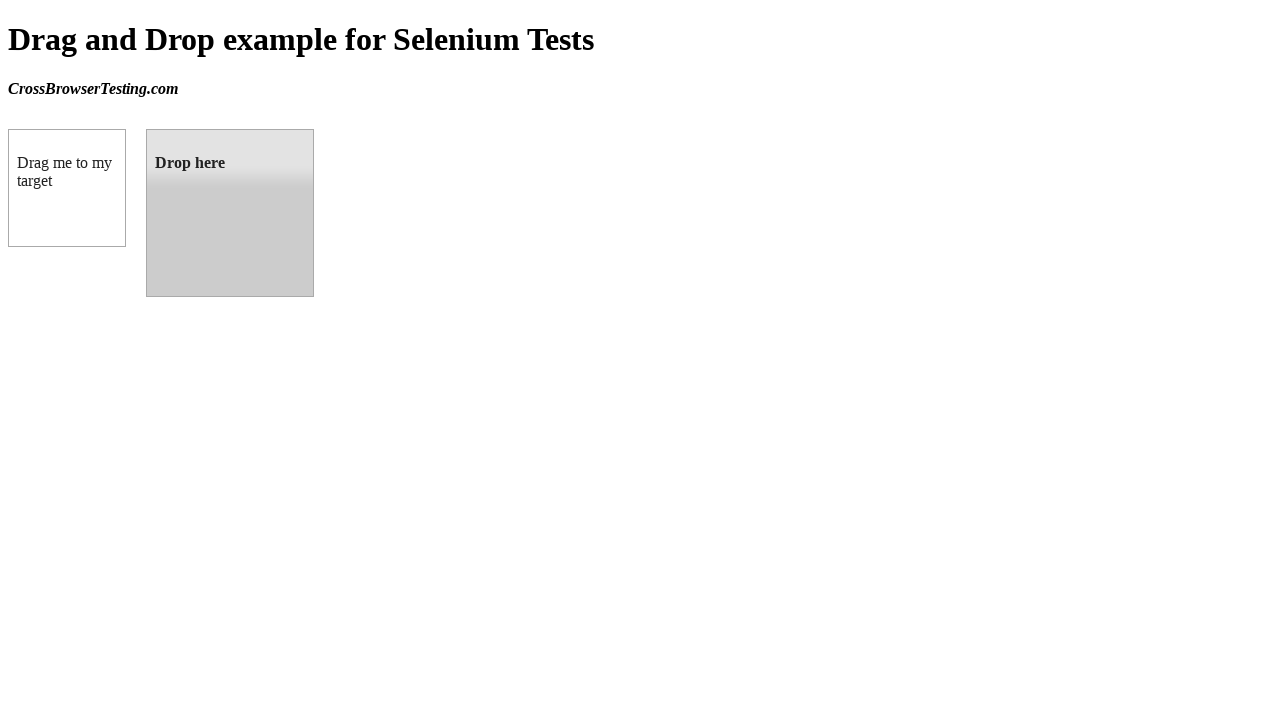

Located target element (box B)
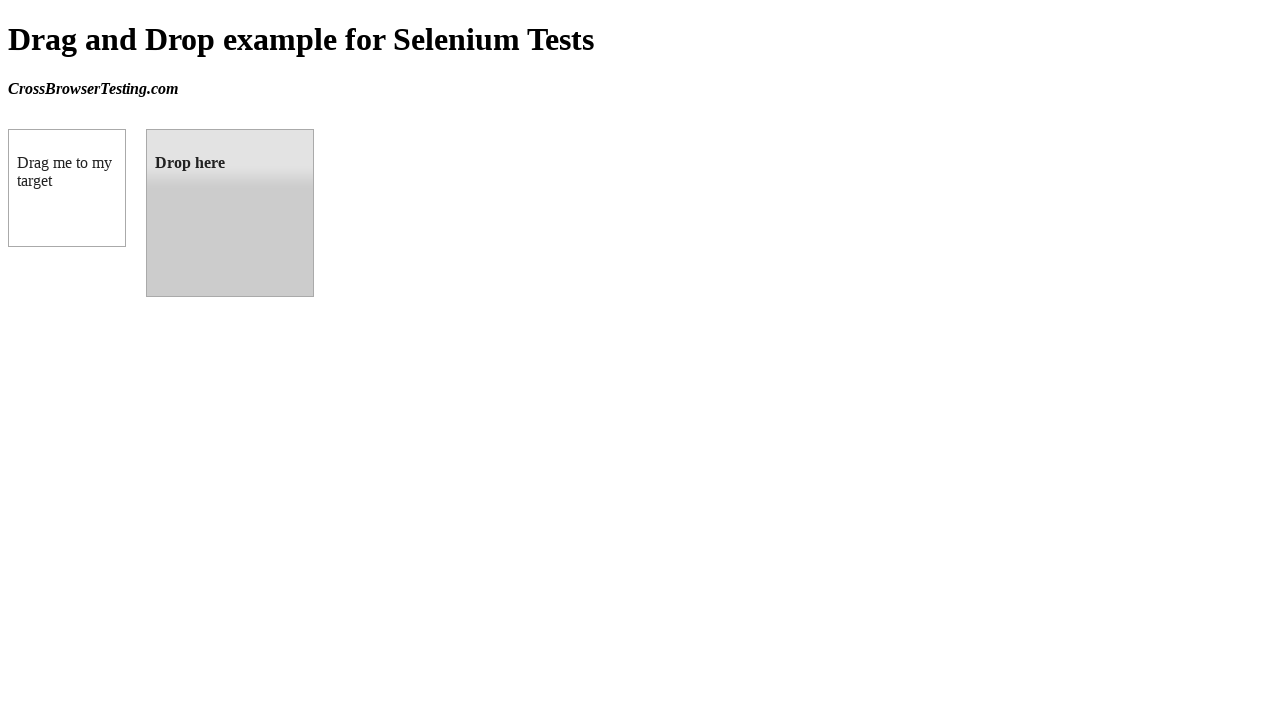

Dragged box A to box B at (230, 213)
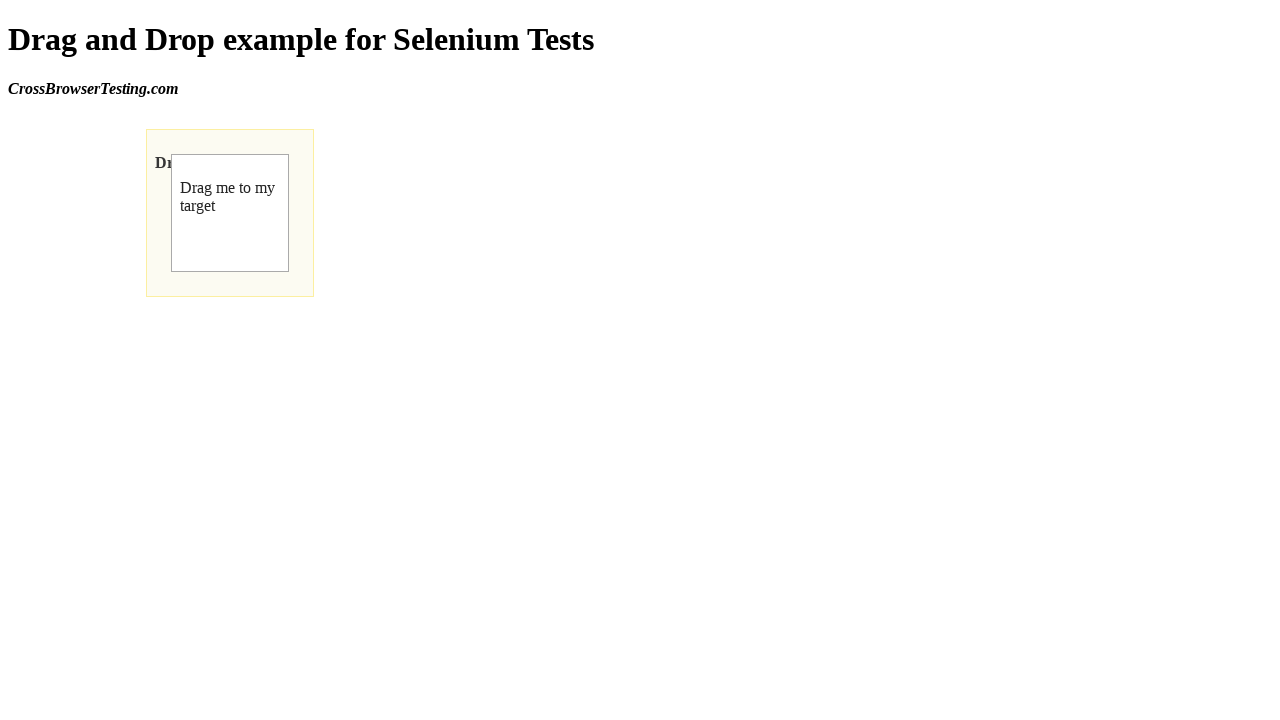

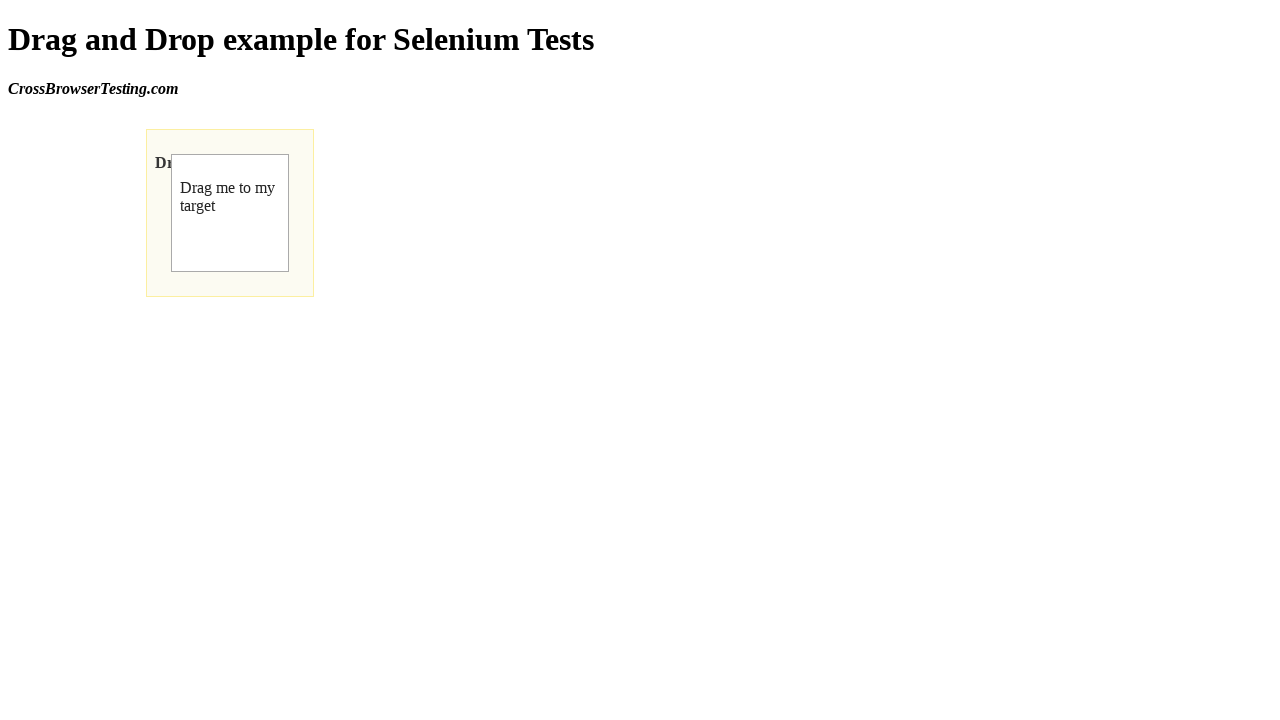